Tests nested iframe navigation by clicking the nested_frames link, switching through nested frames (top frame, then middle frame), and verifying the content is accessible within the innermost frame.

Starting URL: http://the-internet.herokuapp.com/

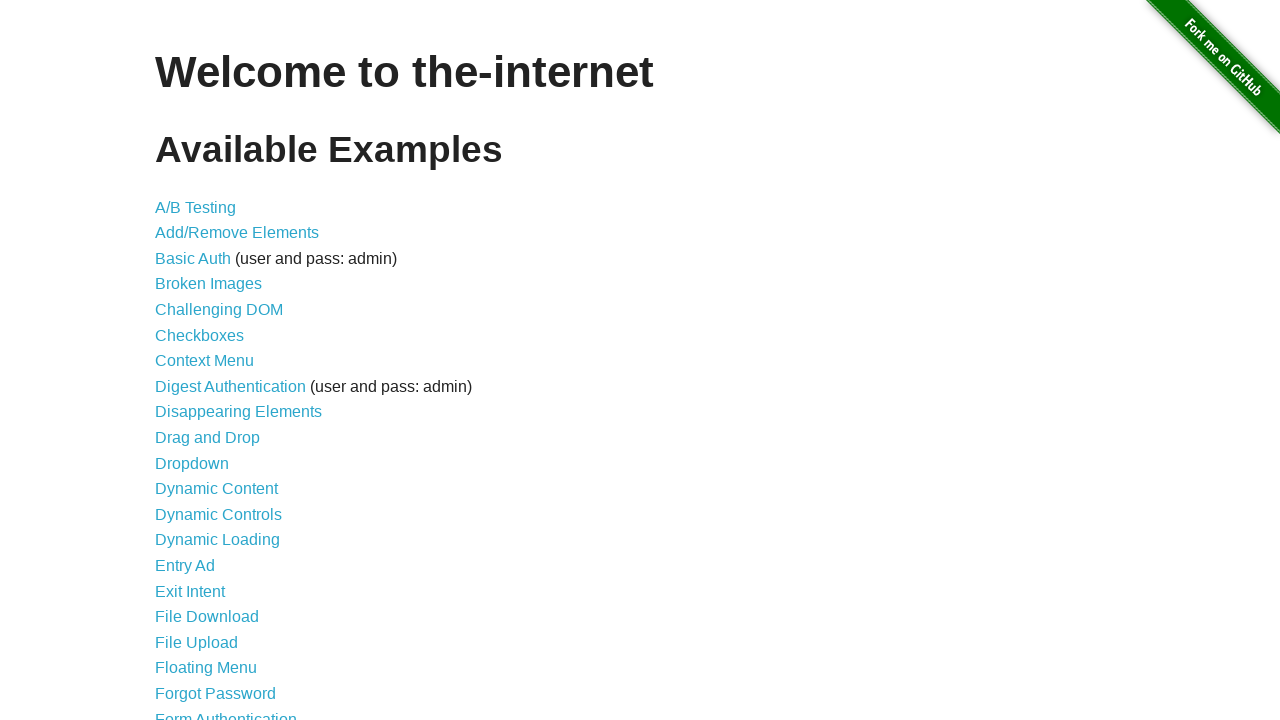

Clicked on the nested_frames link at (210, 395) on a[href='/nested_frames']
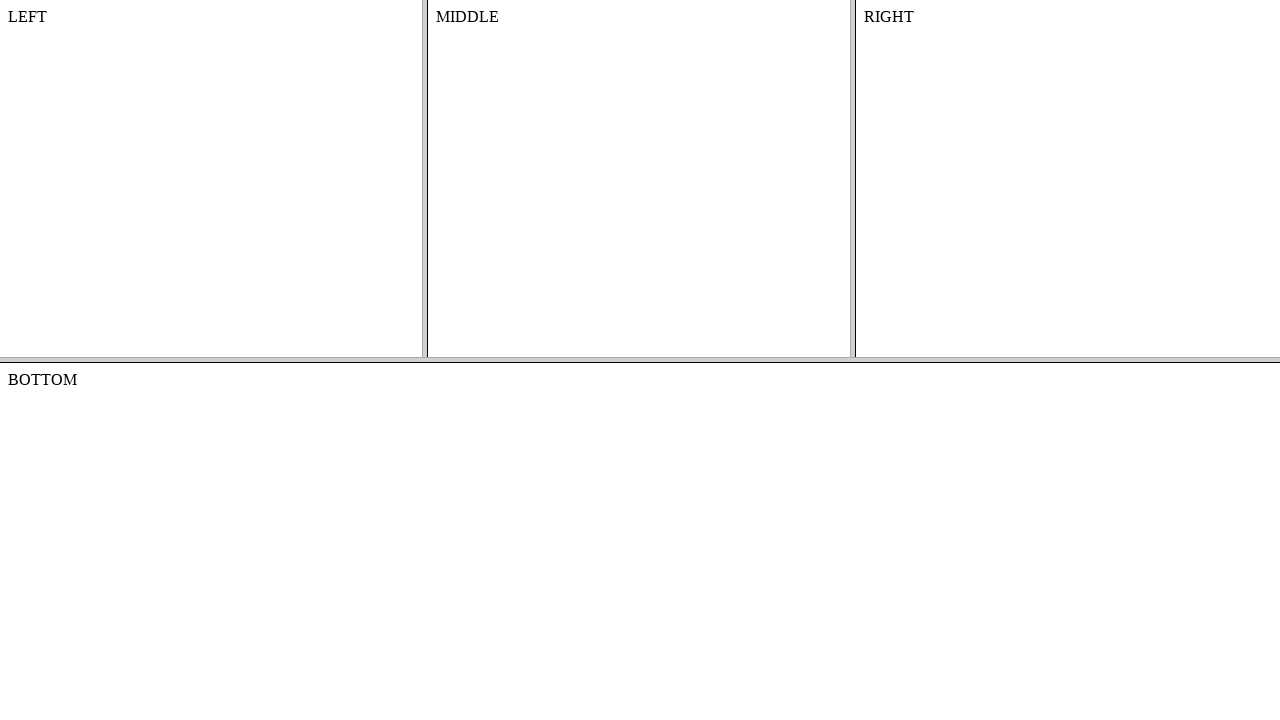

Located the top frame
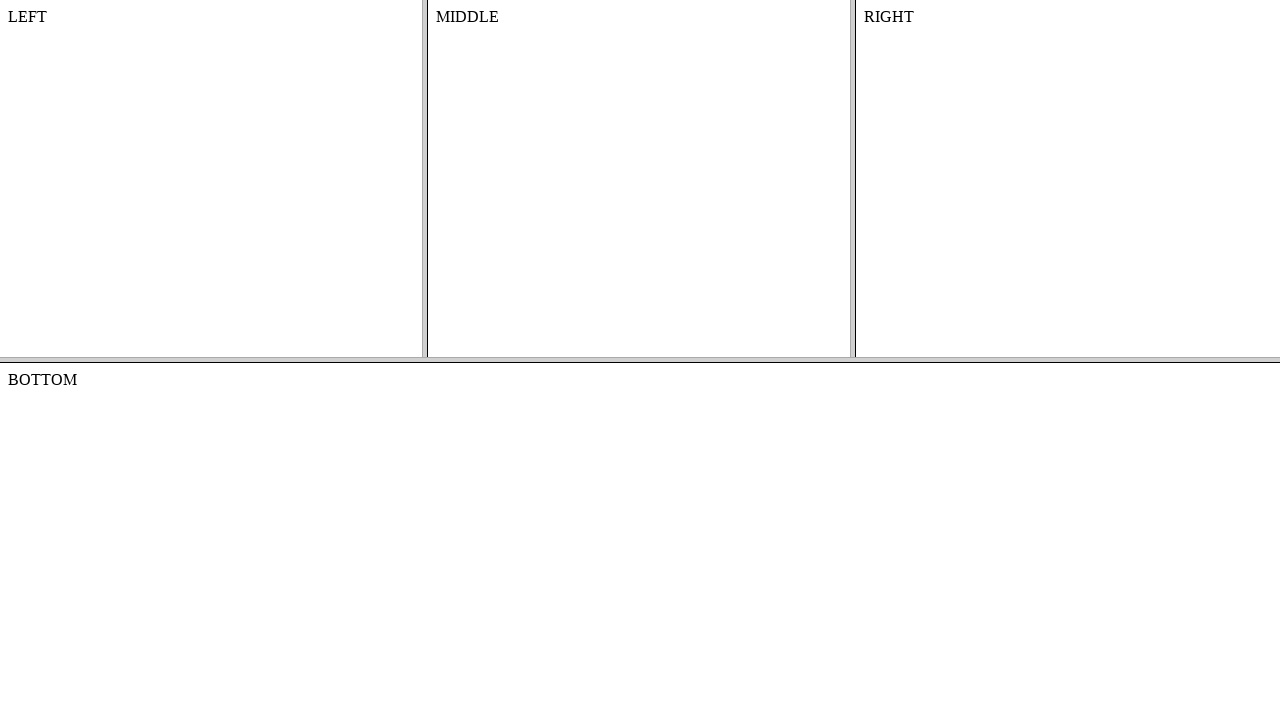

Located the middle frame within the top frame
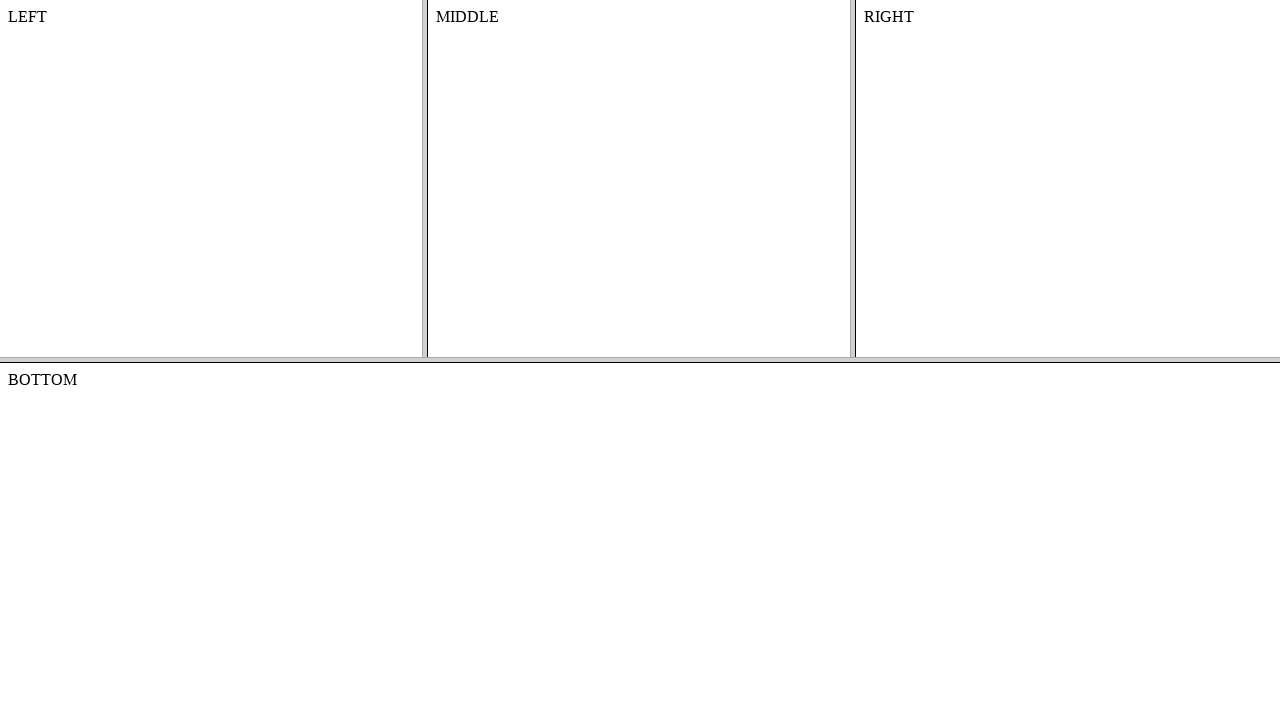

Located the content element in the middle frame
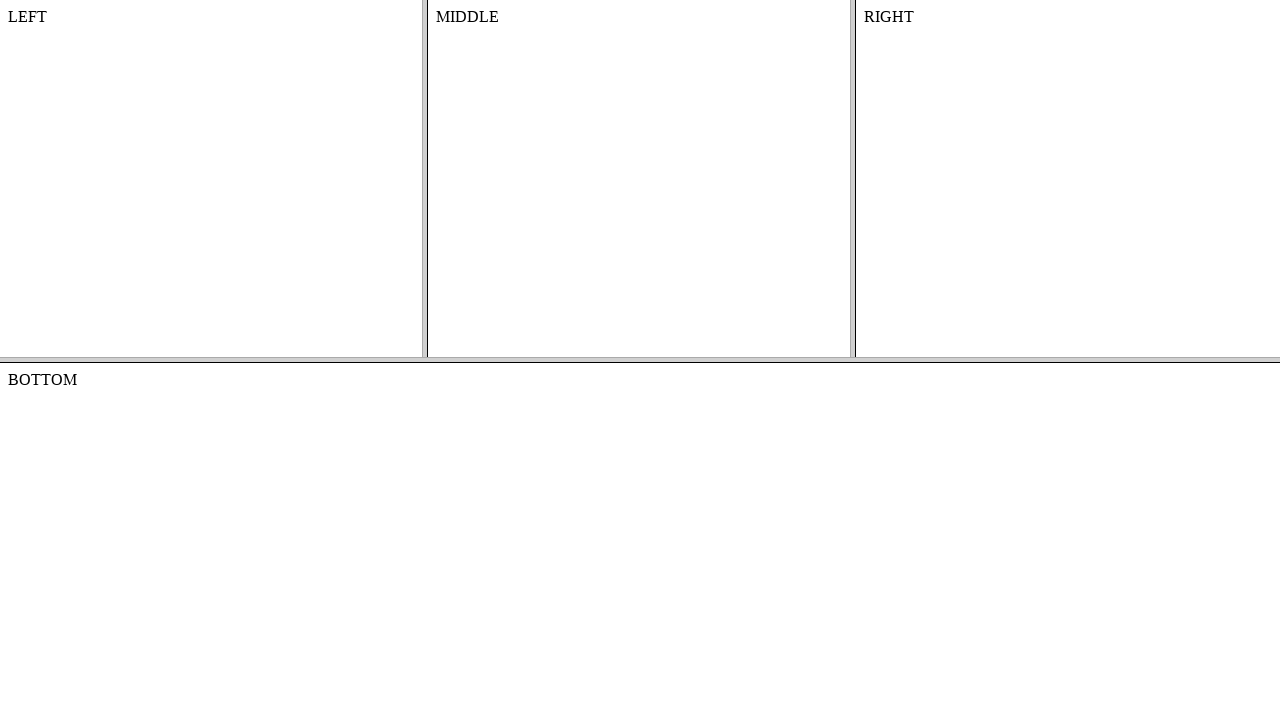

Content element in middle frame is now visible
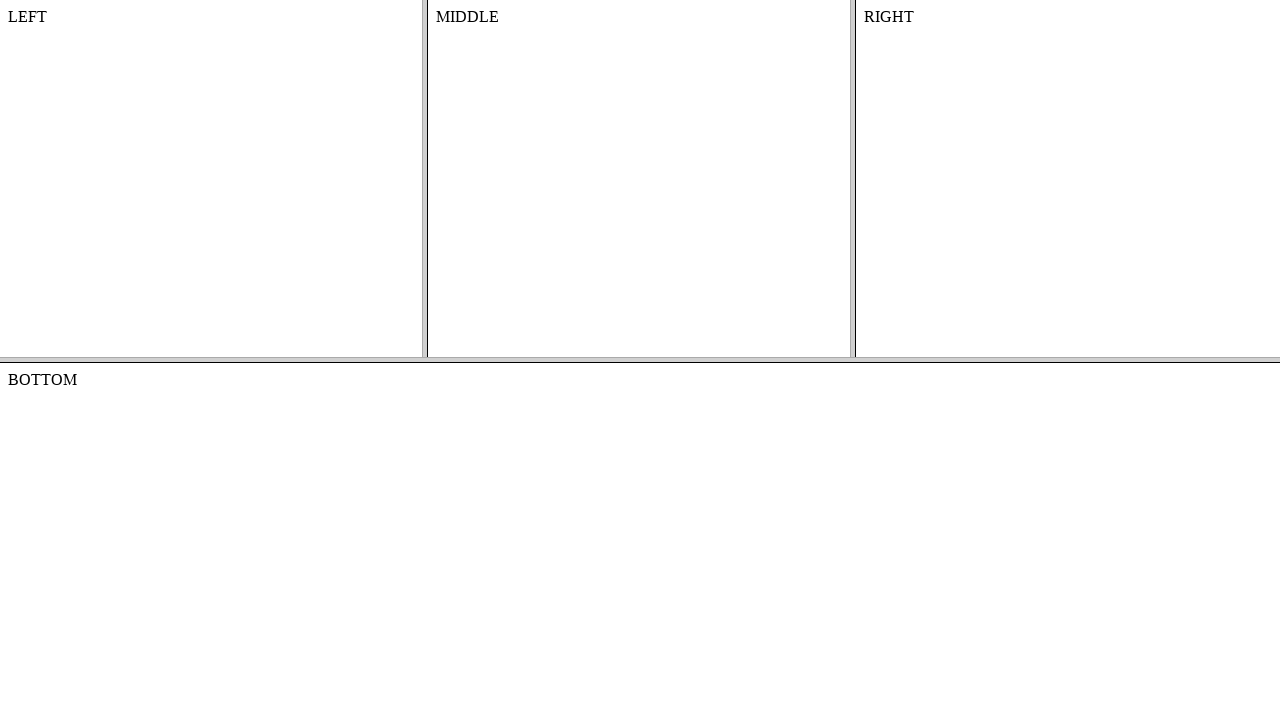

Verified that the middle frame contains 'MIDDLE' text
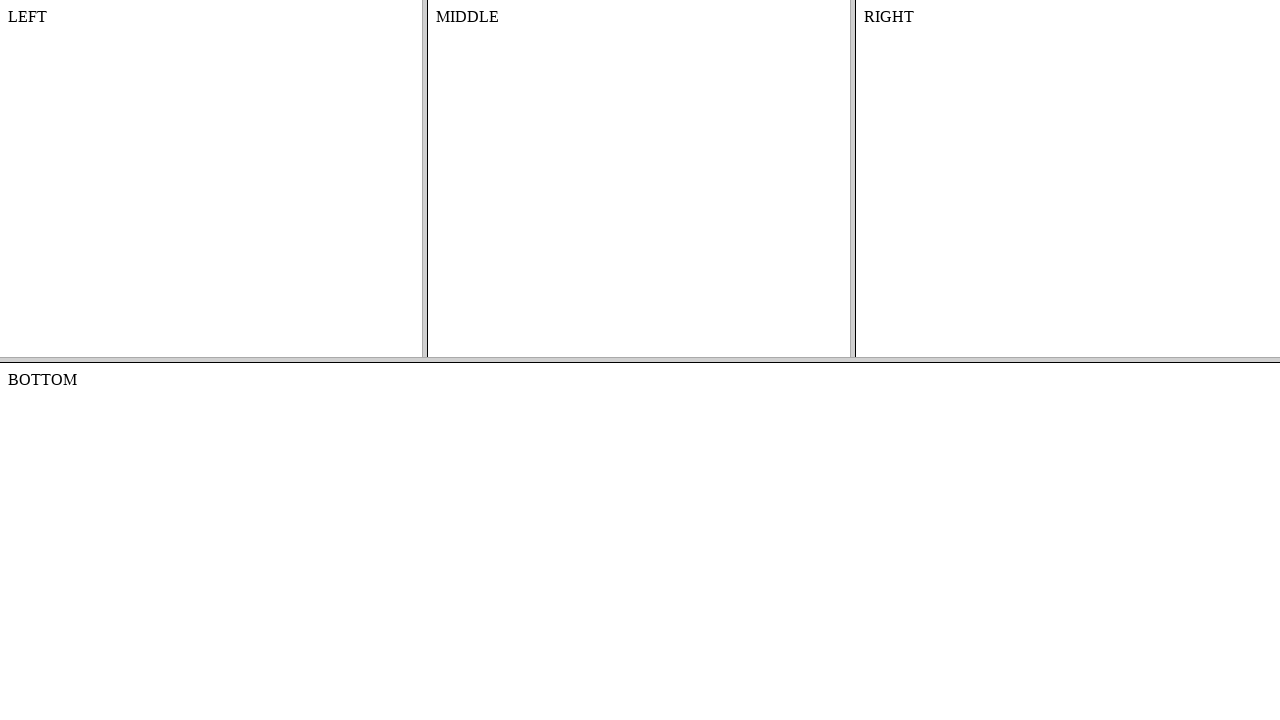

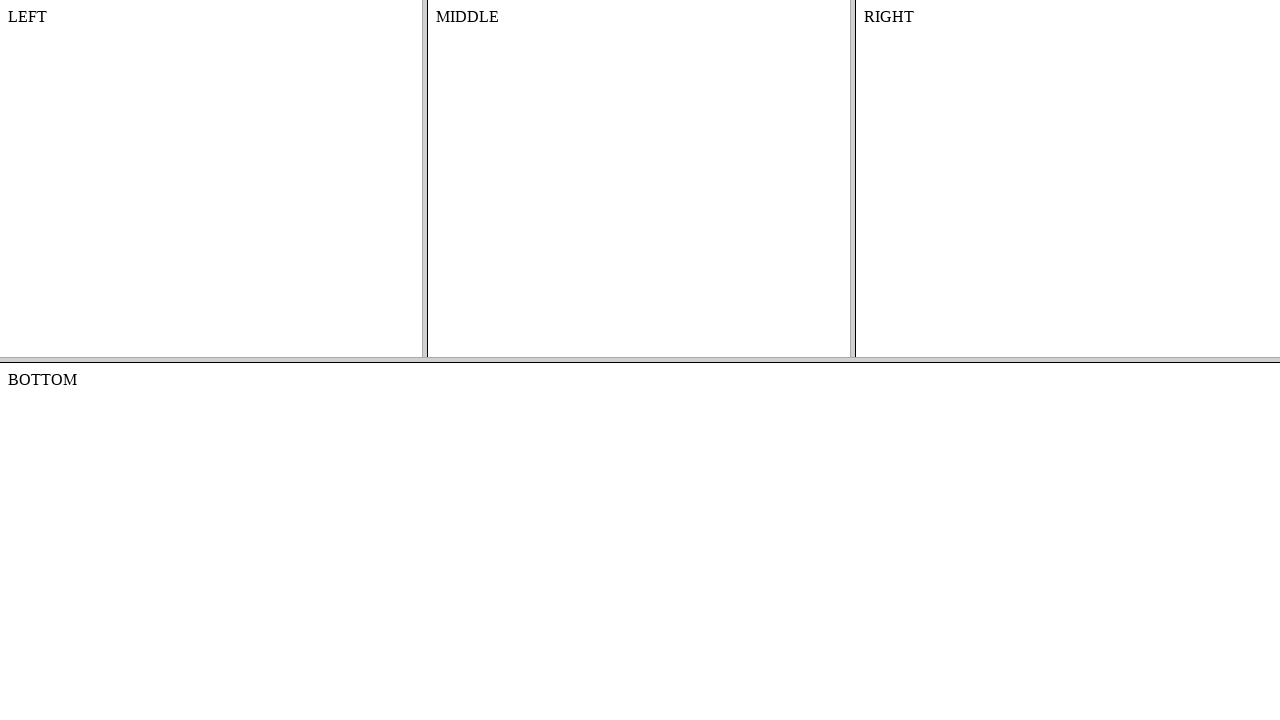